Tests W3Schools prompt alert demo by clicking the button to trigger a prompt, entering text, and accepting the alert

Starting URL: https://www.w3schools.com/js/tryit.asp?filename=tryjs_prompt

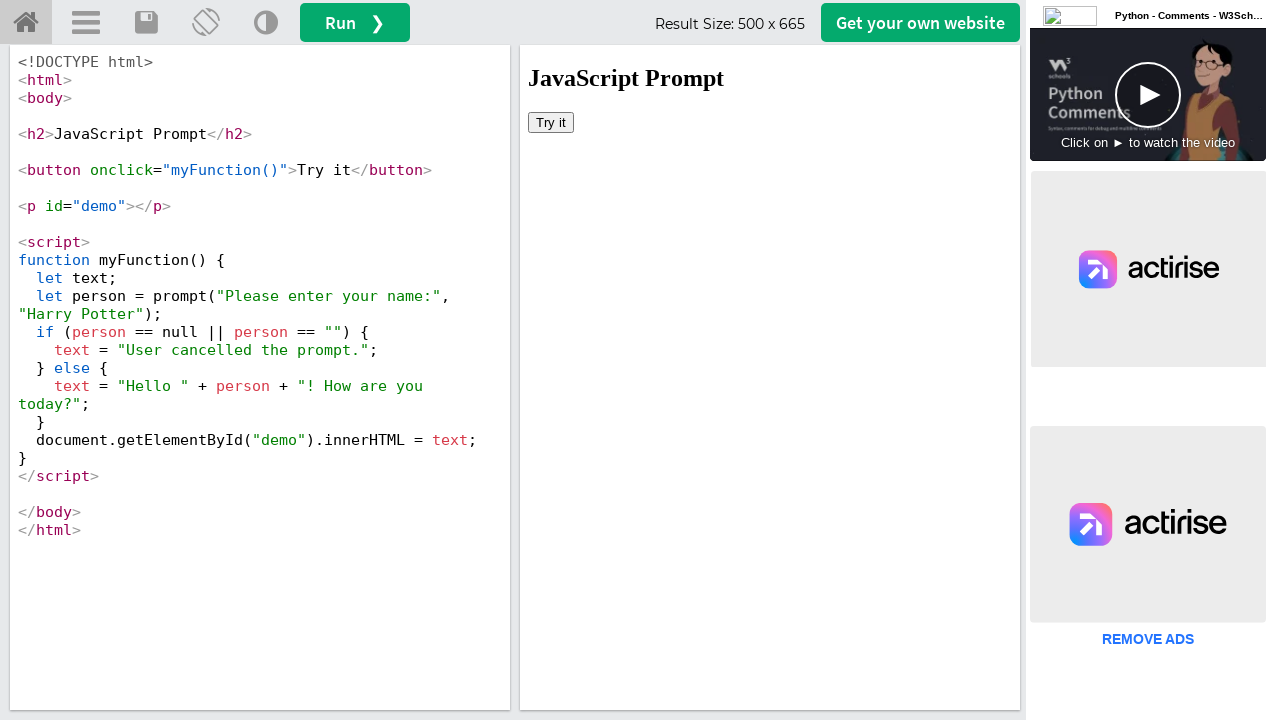

Clicked 'Try it' button in iframe to trigger prompt alert at (551, 122) on iframe#iframeResult >> nth=0 >> internal:control=enter-frame >> xpath=//button[t
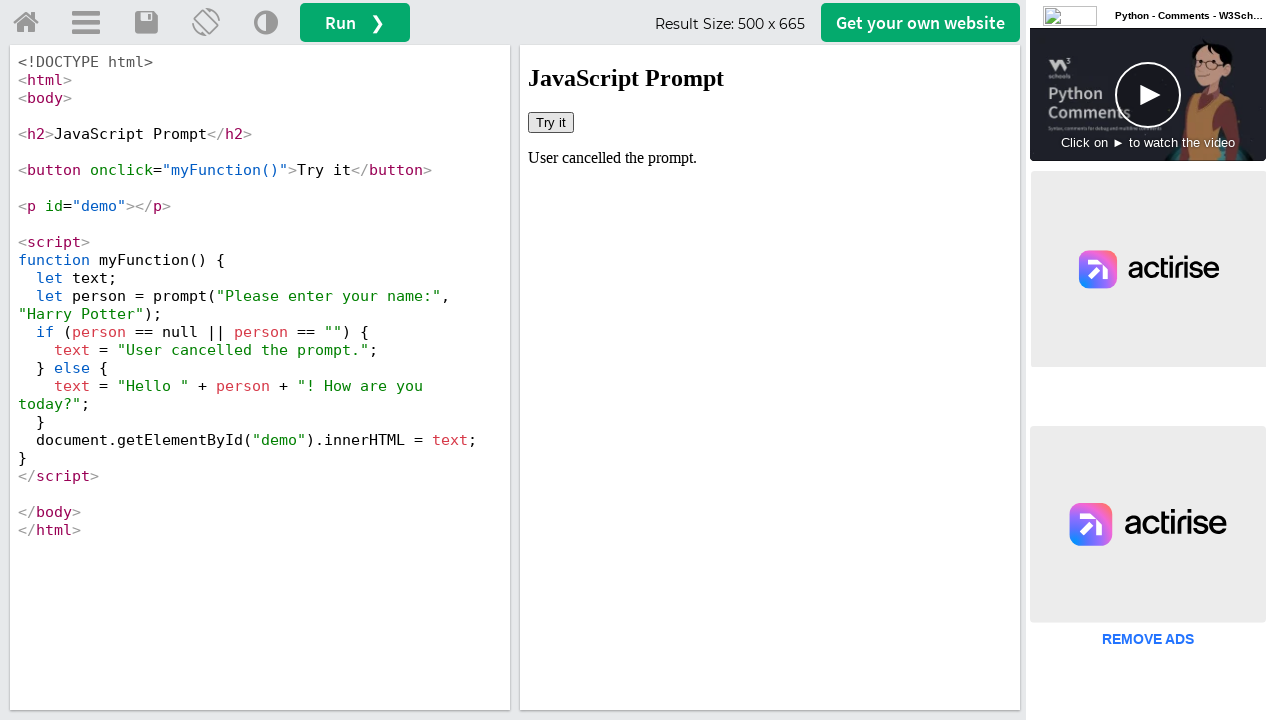

Set up dialog handler to accept prompt with text 'My name is John'
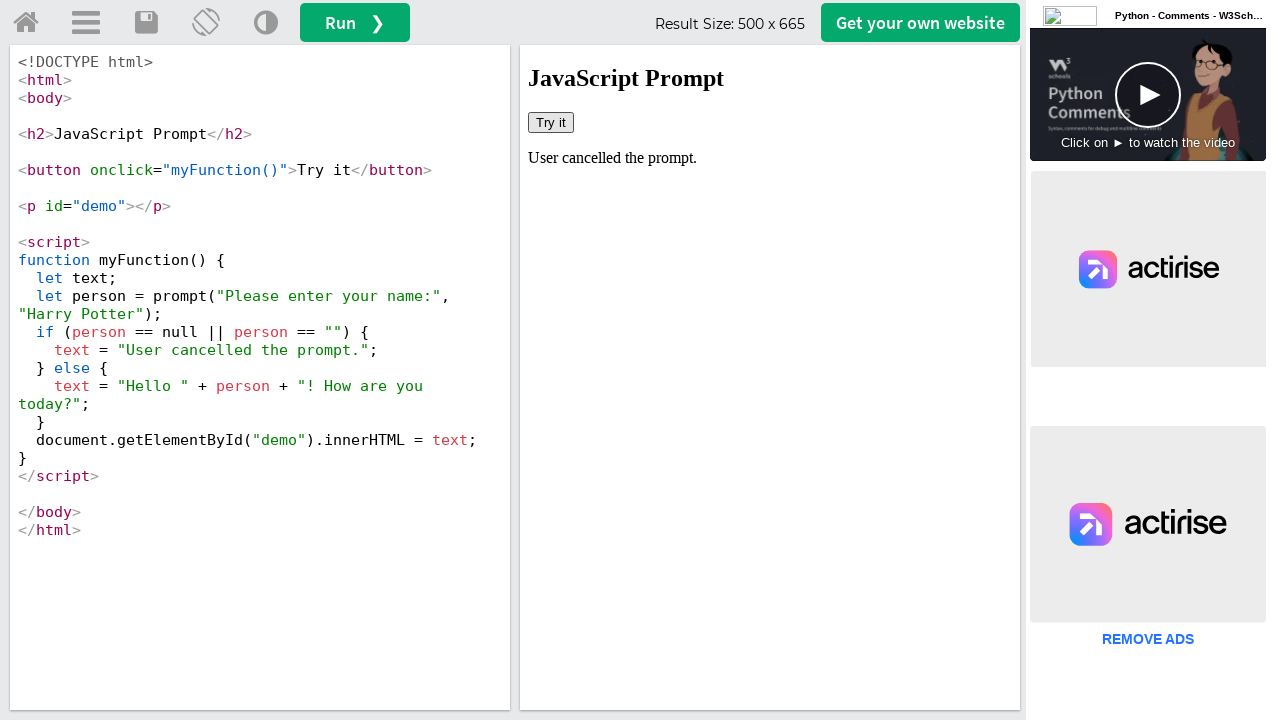

Clicked 'Try it' button again to trigger prompt with handler active at (551, 122) on iframe#iframeResult >> nth=0 >> internal:control=enter-frame >> xpath=//button[t
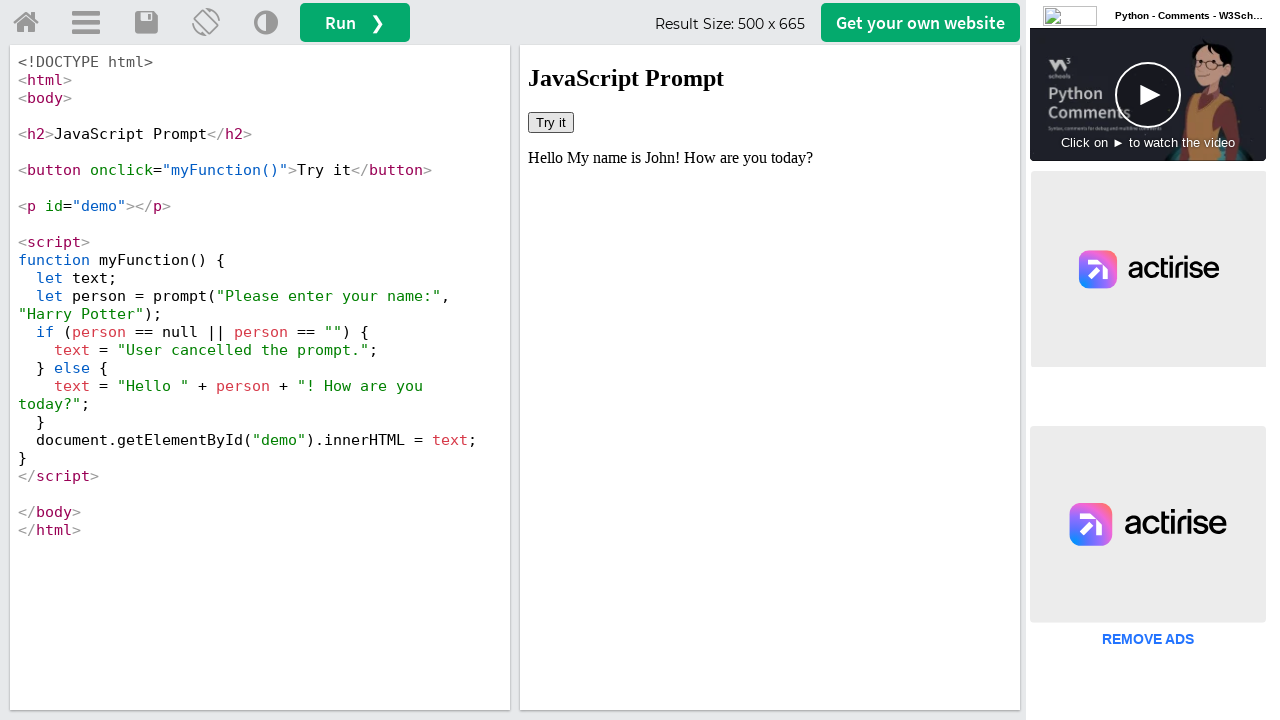

Retrieved result text from demo element: 'Hello My name is John! How are you today?'
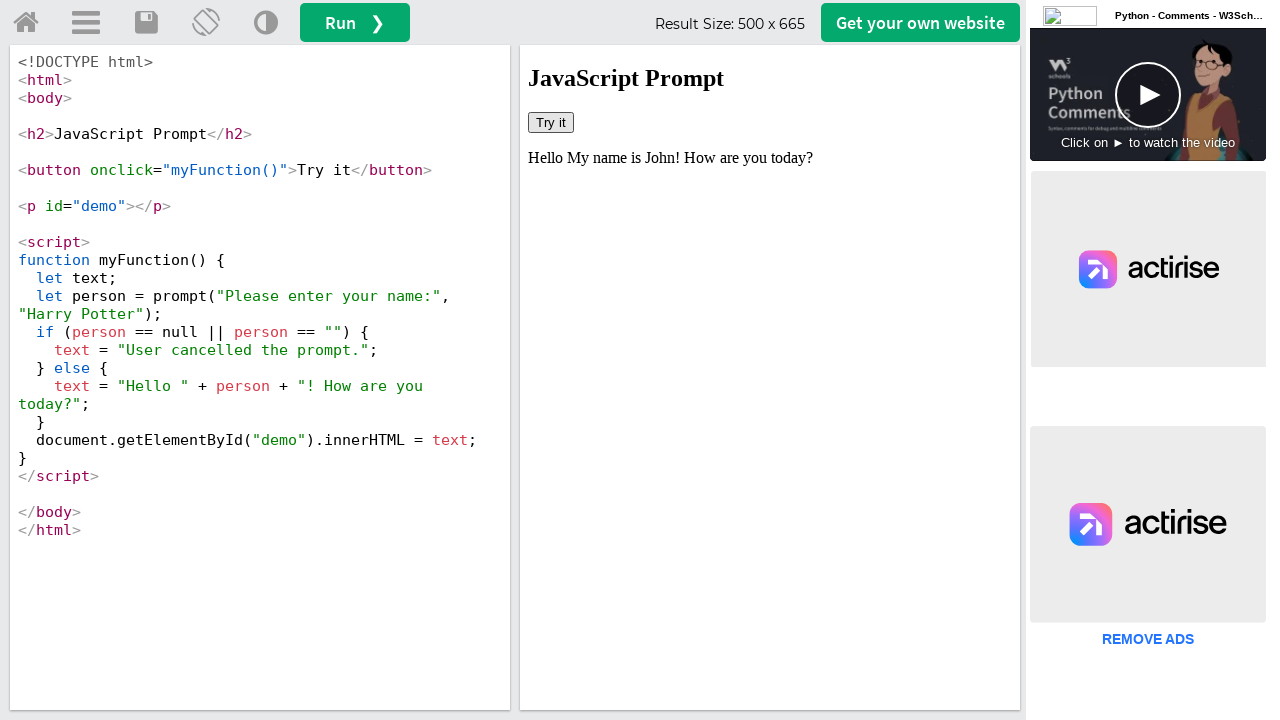

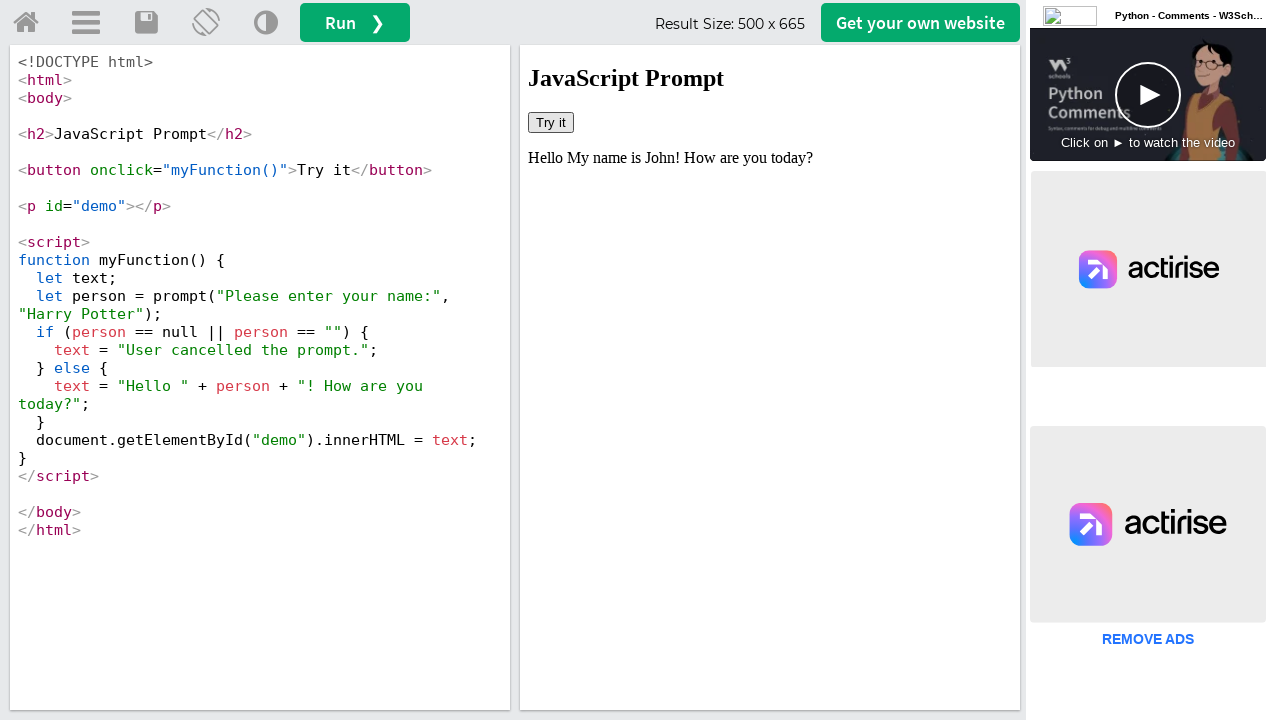